Tests various button interactions on LeafGround's button practice page including checking button visibility, getting button properties, performing mouse hover, and clicking an image button.

Starting URL: https://www.leafground.com/button.xhtml

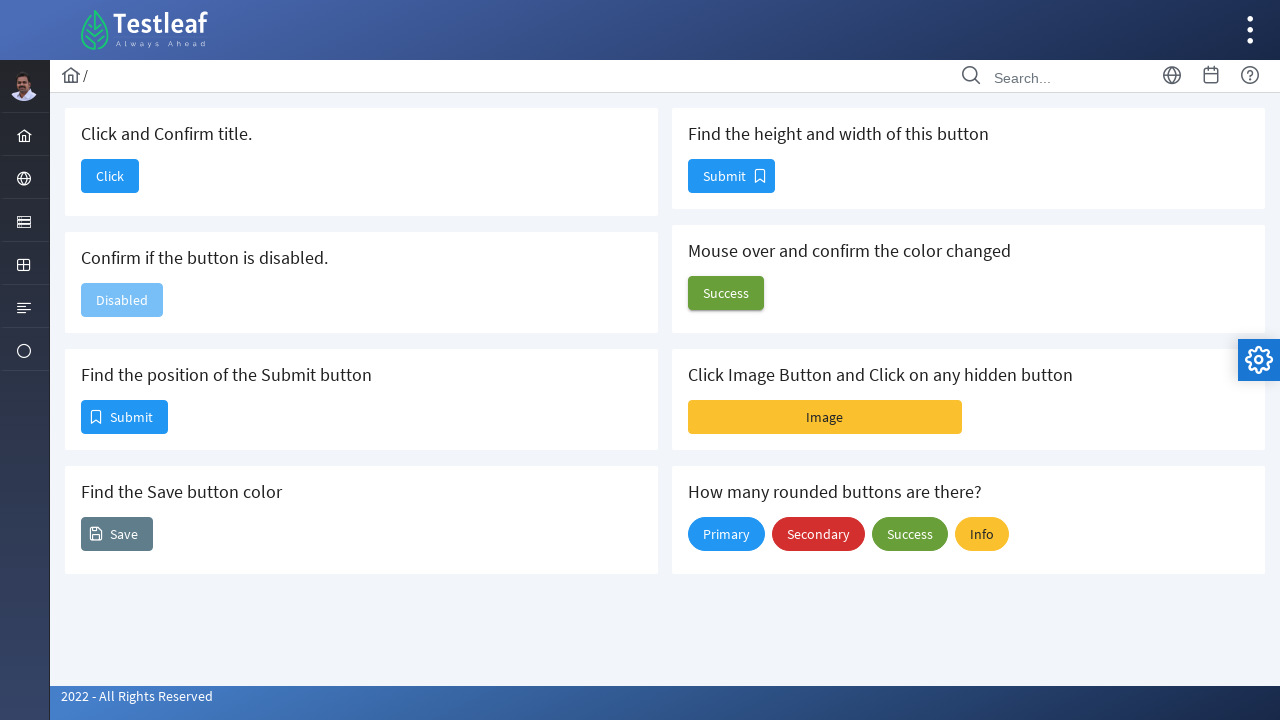

Waited for card section to load on LeafGround button practice page
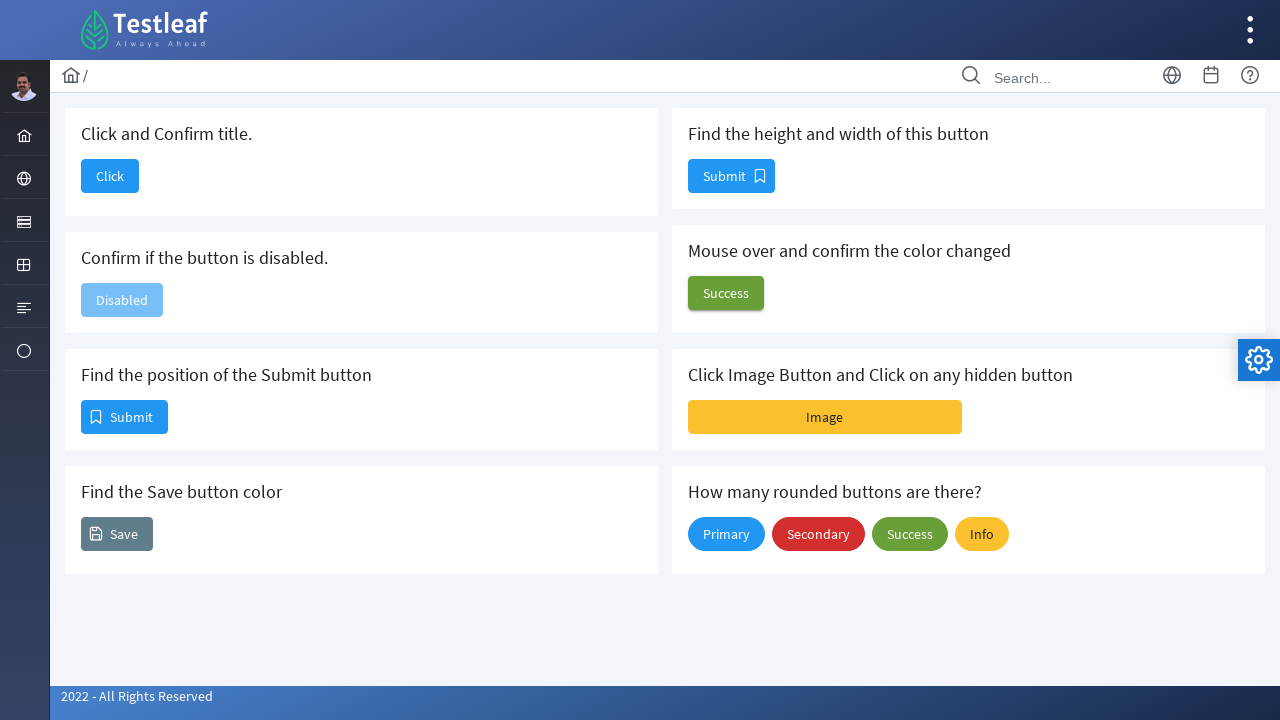

Located submit button element
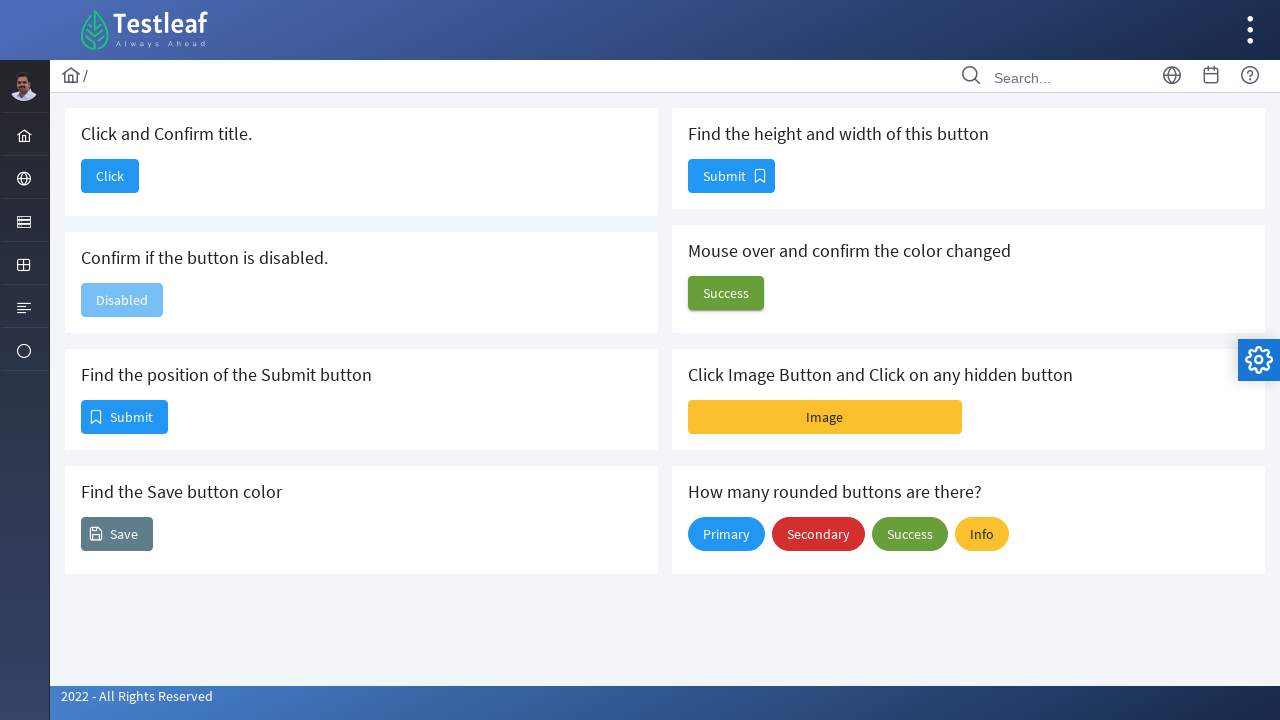

Verified submit button is visible
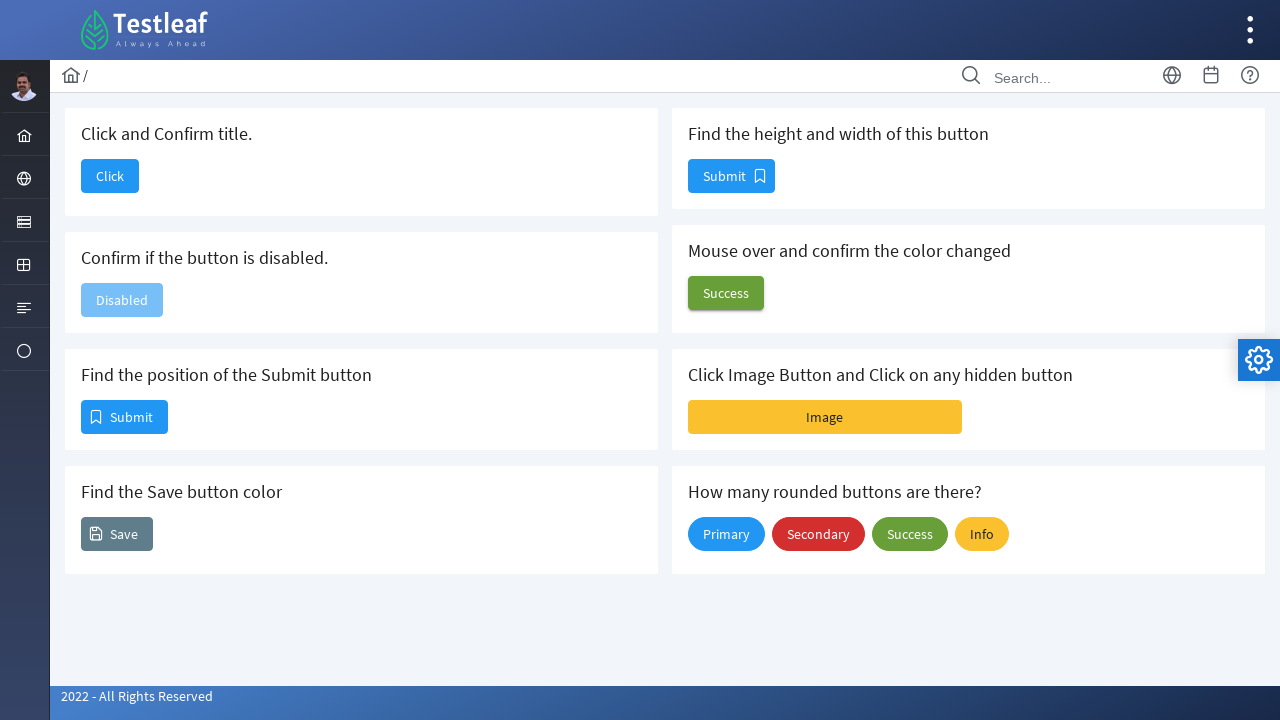

Located save button element
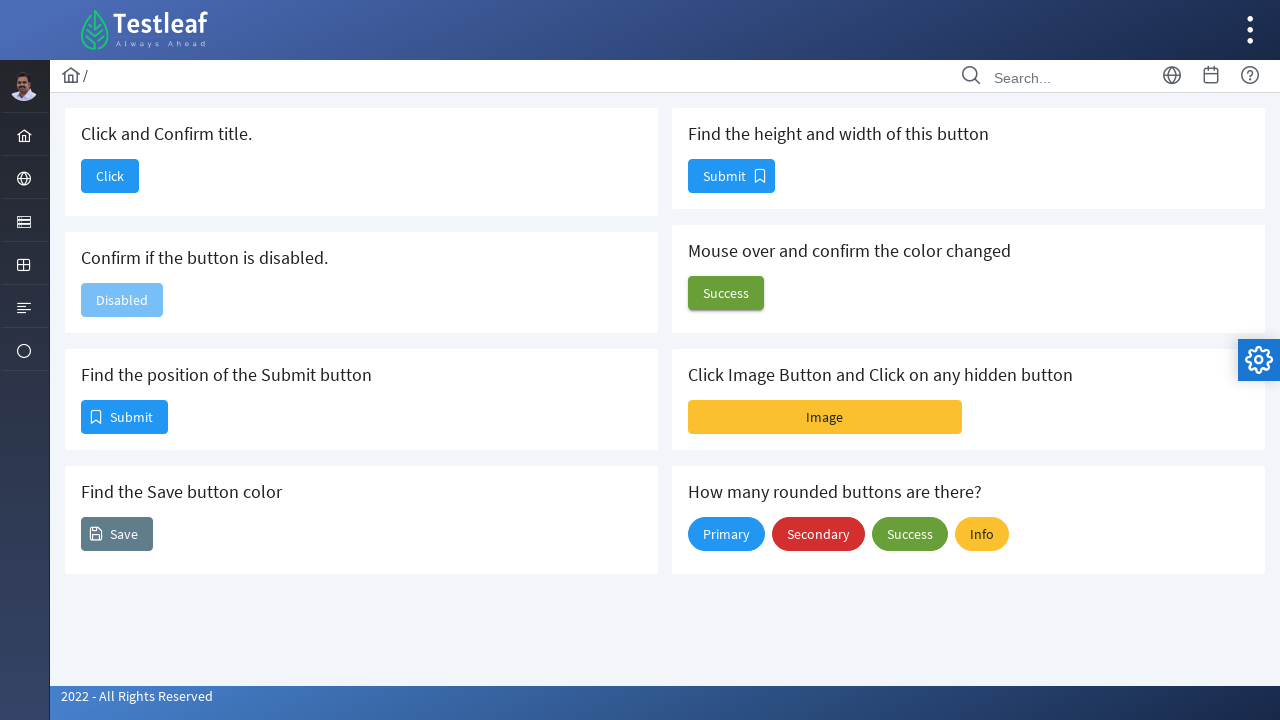

Verified save button is visible
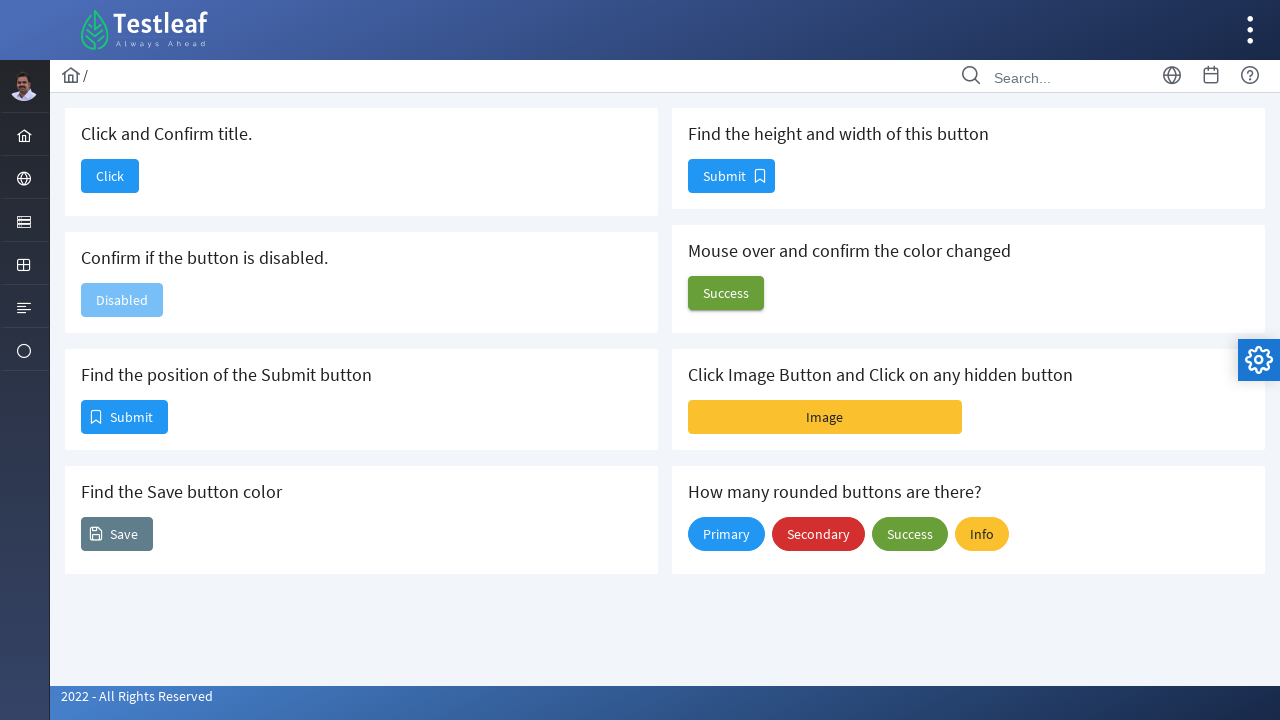

Located size button element
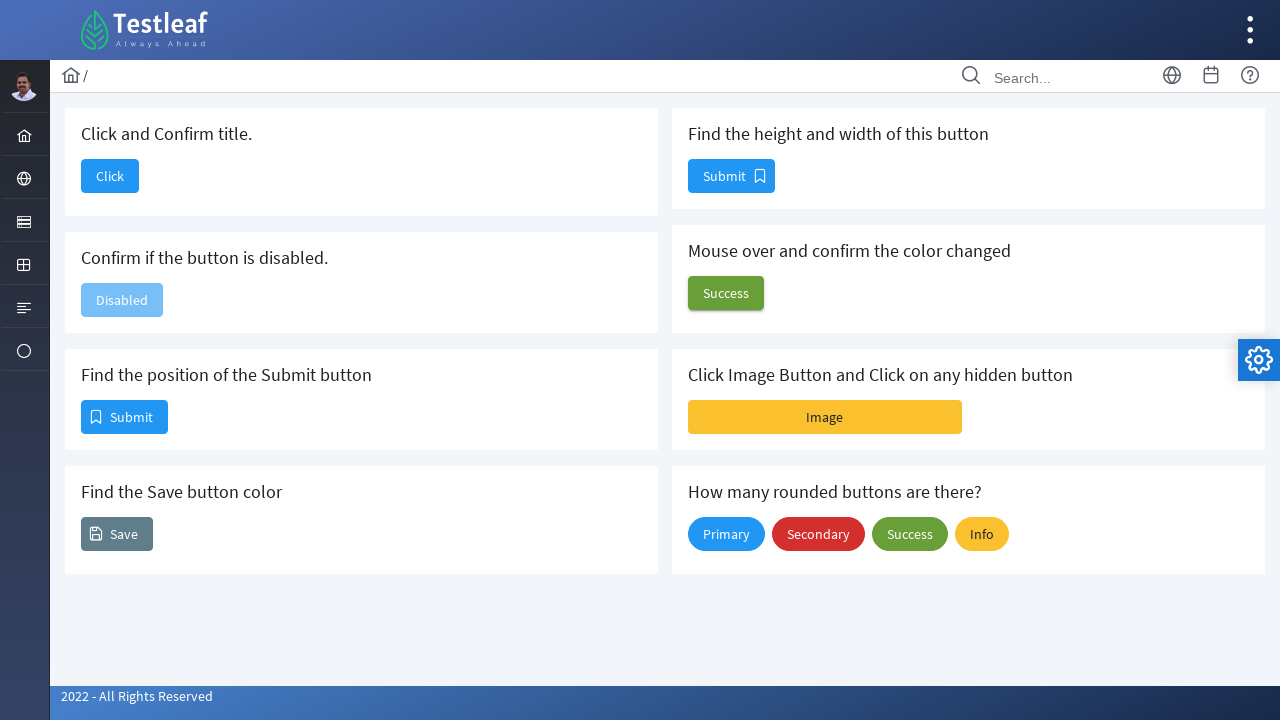

Verified size button is visible
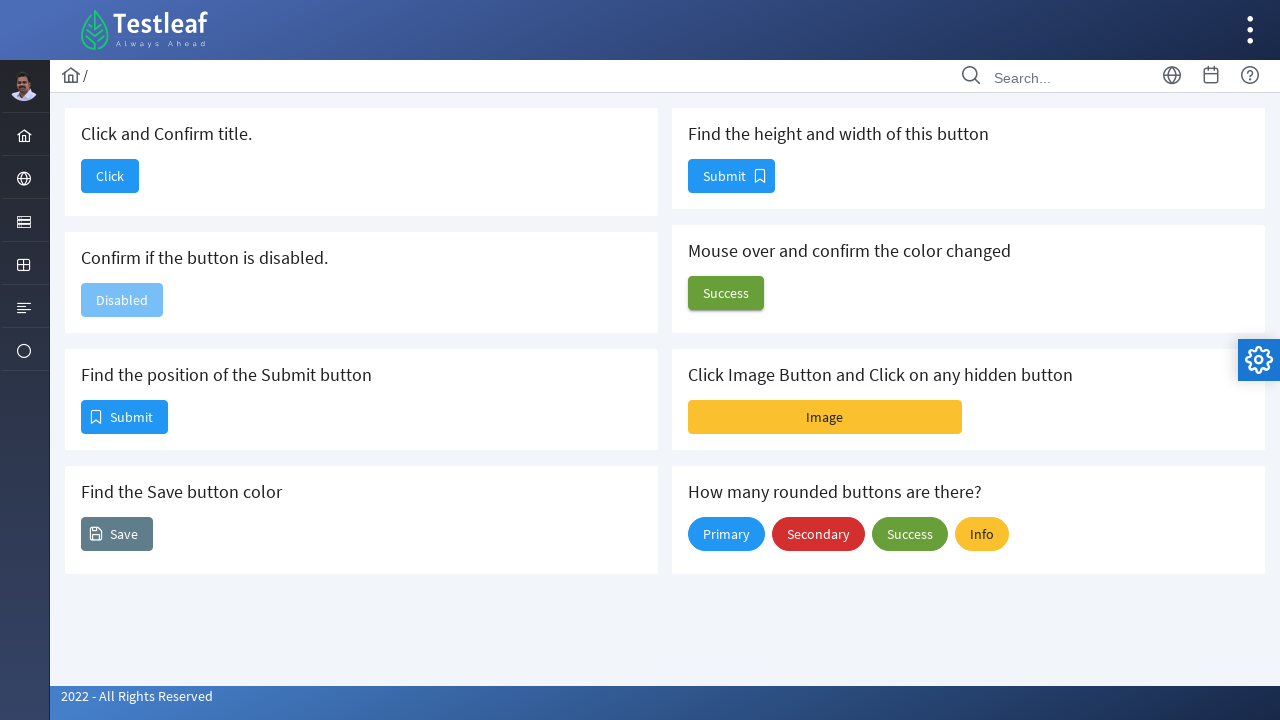

Located color-change button element
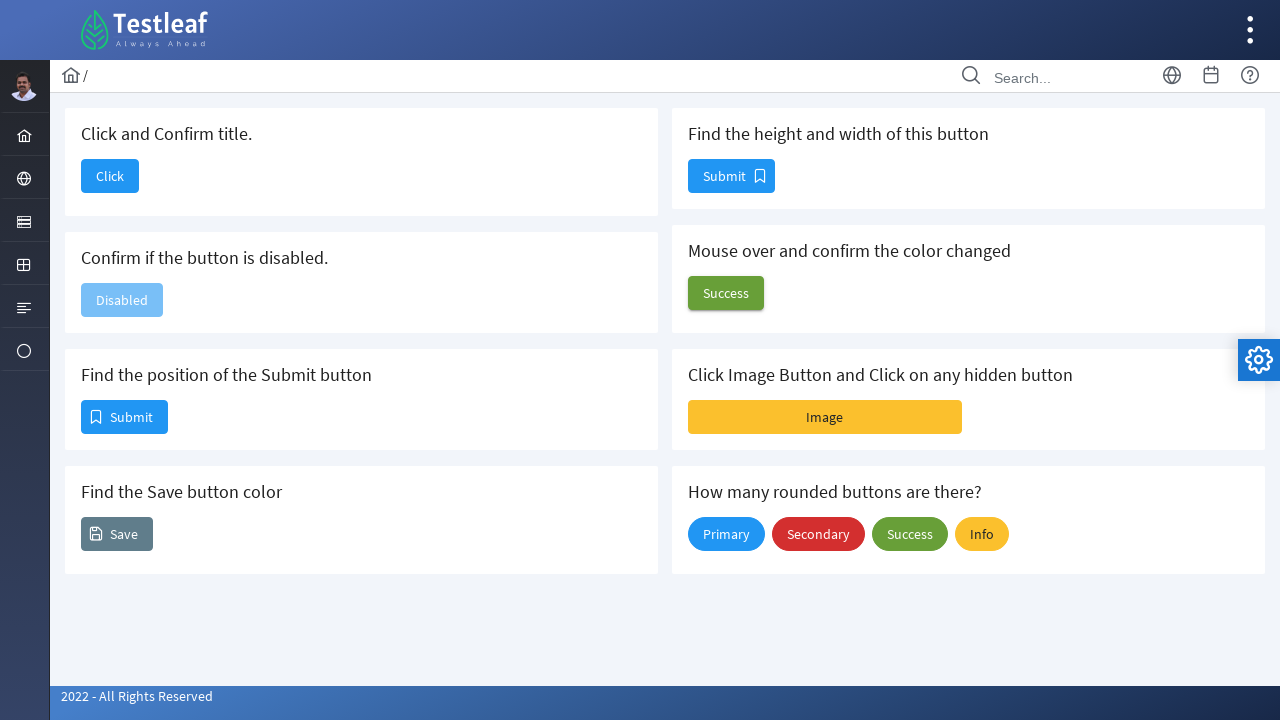

Performed mouse hover over color-change button at (726, 293) on #j_idt88\:j_idt100
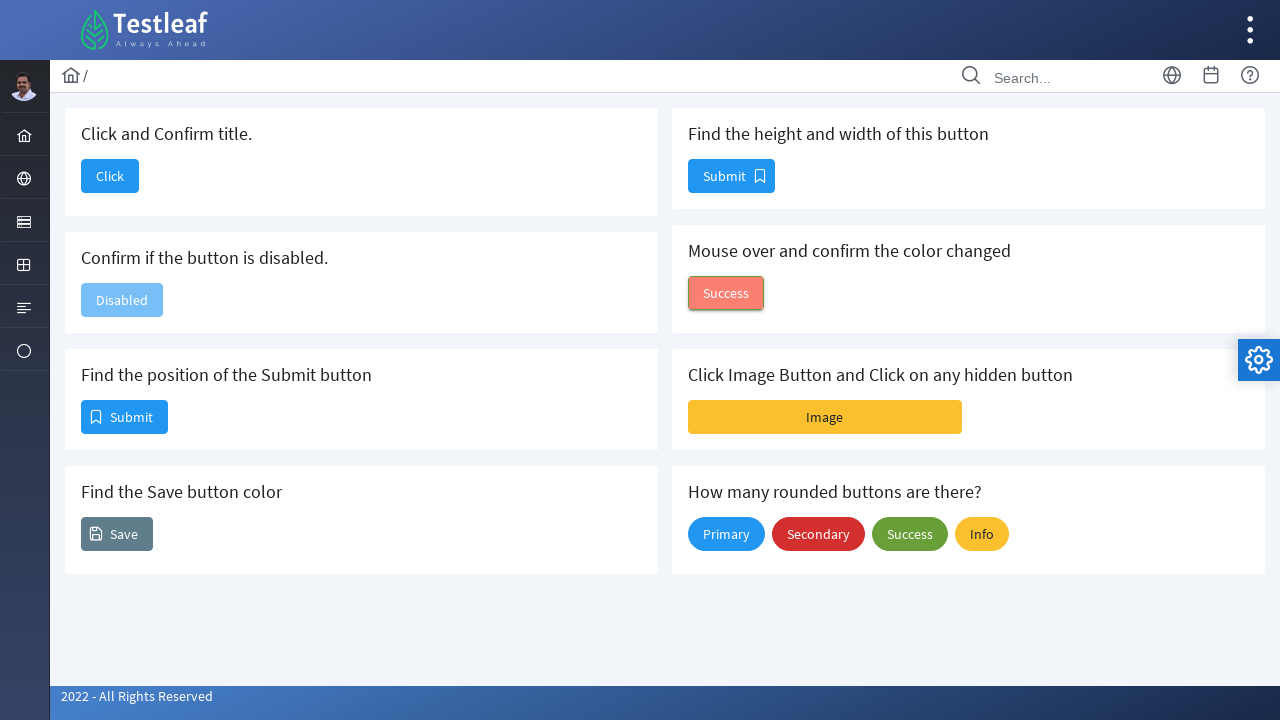

Clicked image button at (825, 417) on button#j_idt88\:j_idt102\:imageBtn
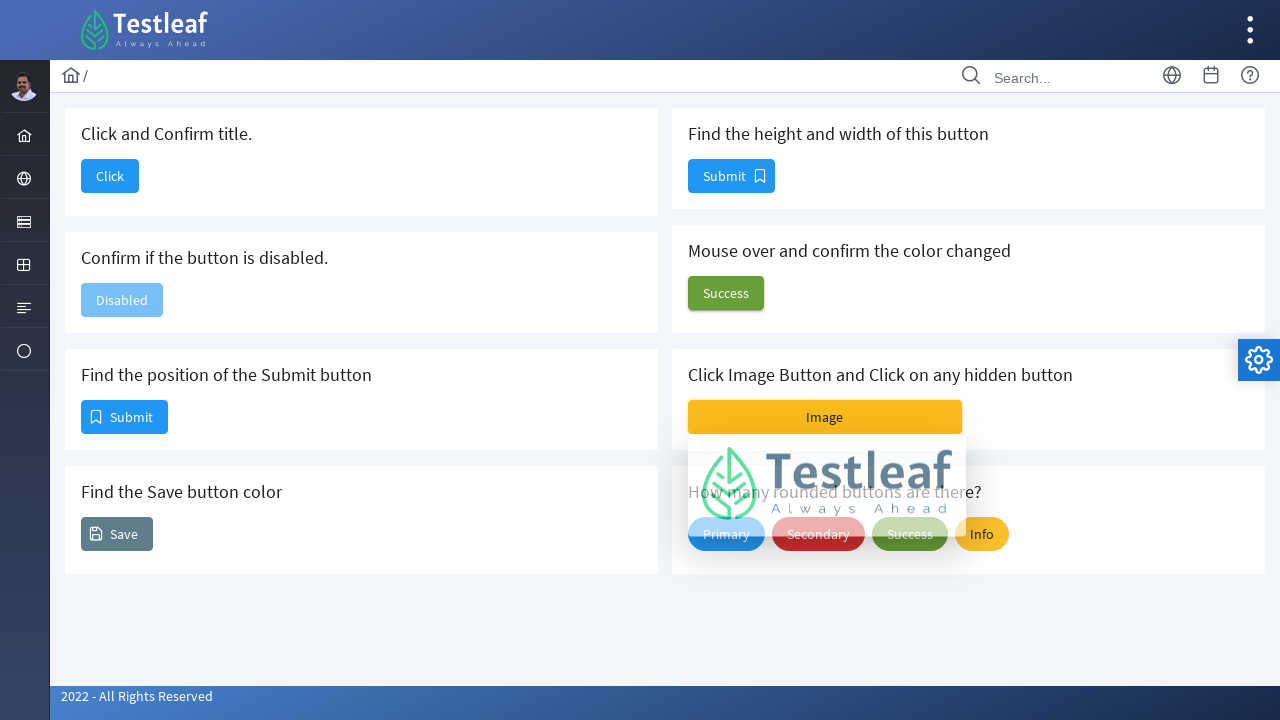

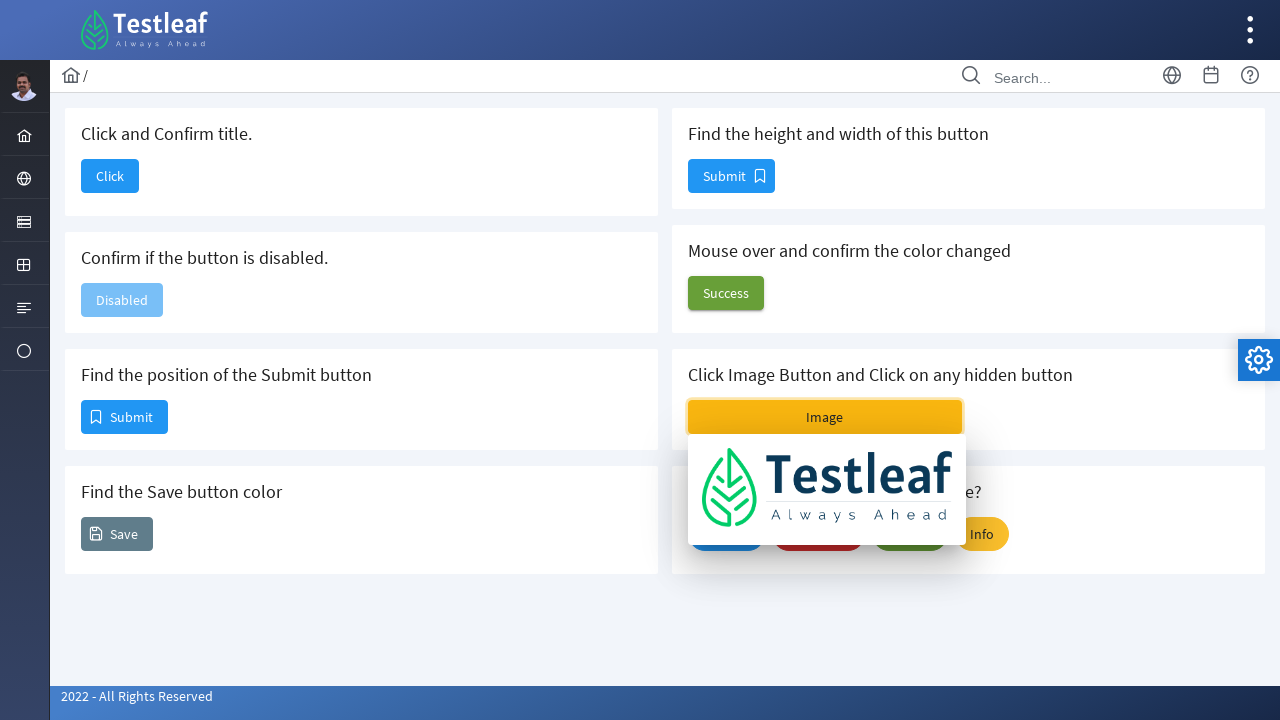